Tests drag and drop functionality by dragging a "Laptop Charger" element to a destination drop zone on a demo application.

Starting URL: https://demoapps.qspiders.com/ui/dragDrop/dragToCorrect?sublist=2

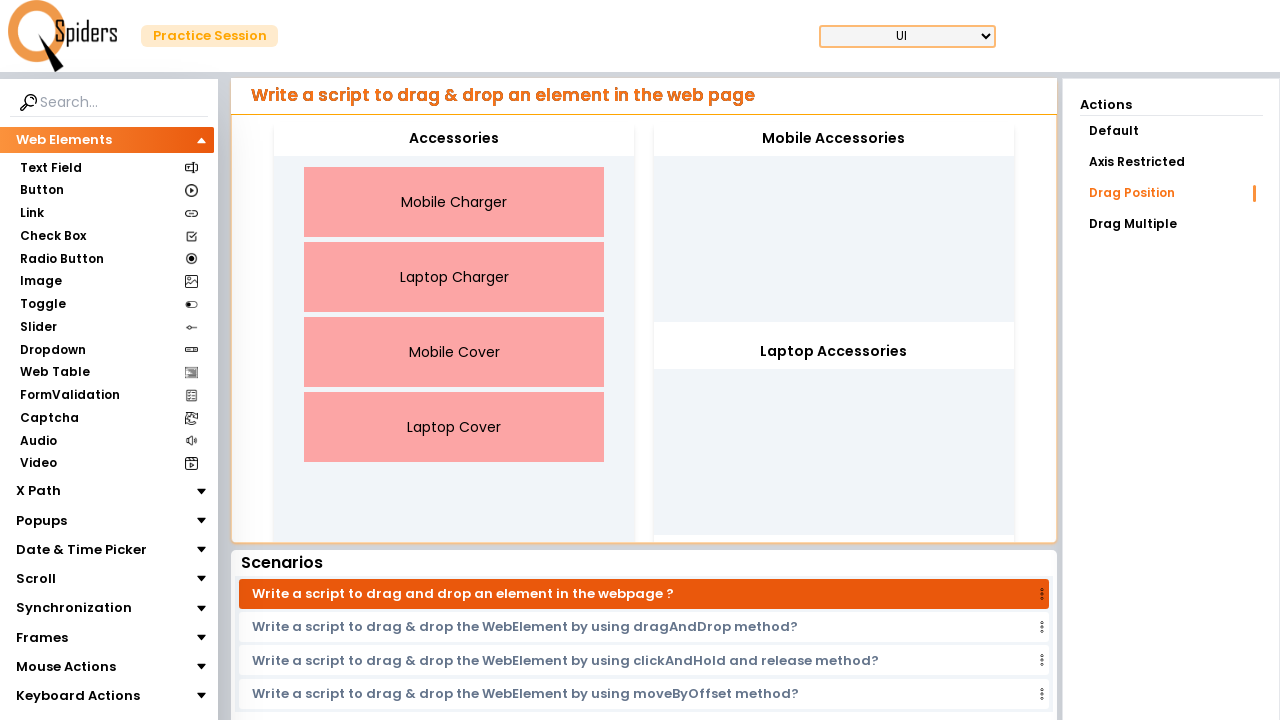

Waited for 'Laptop Charger' element to become visible
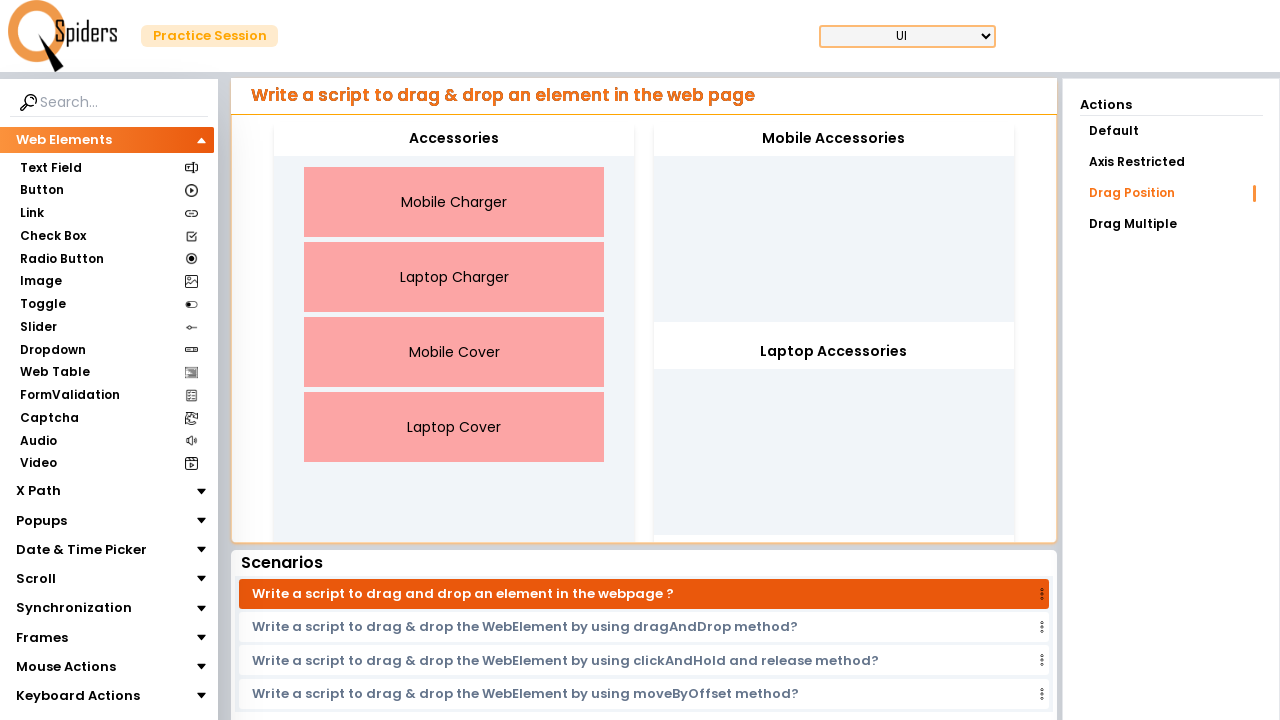

Waited for destination drop zone to become visible
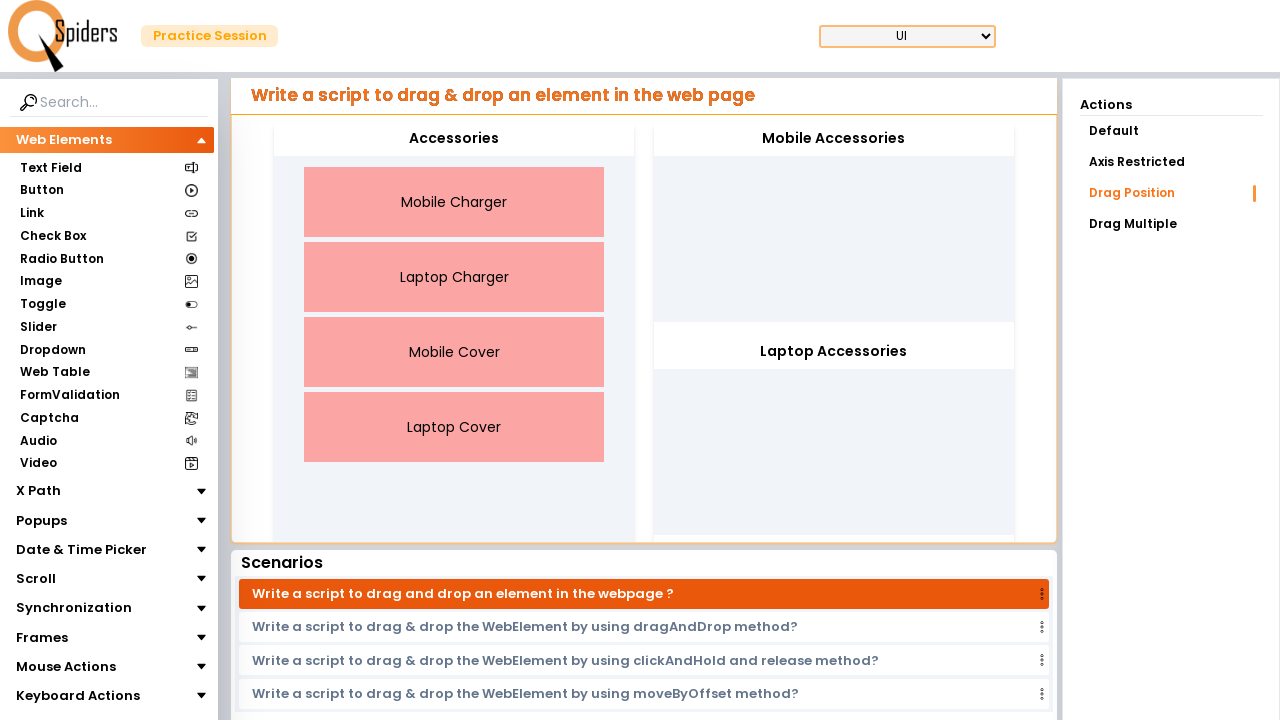

Dragged 'Laptop Charger' element to destination drop zone at (834, 222)
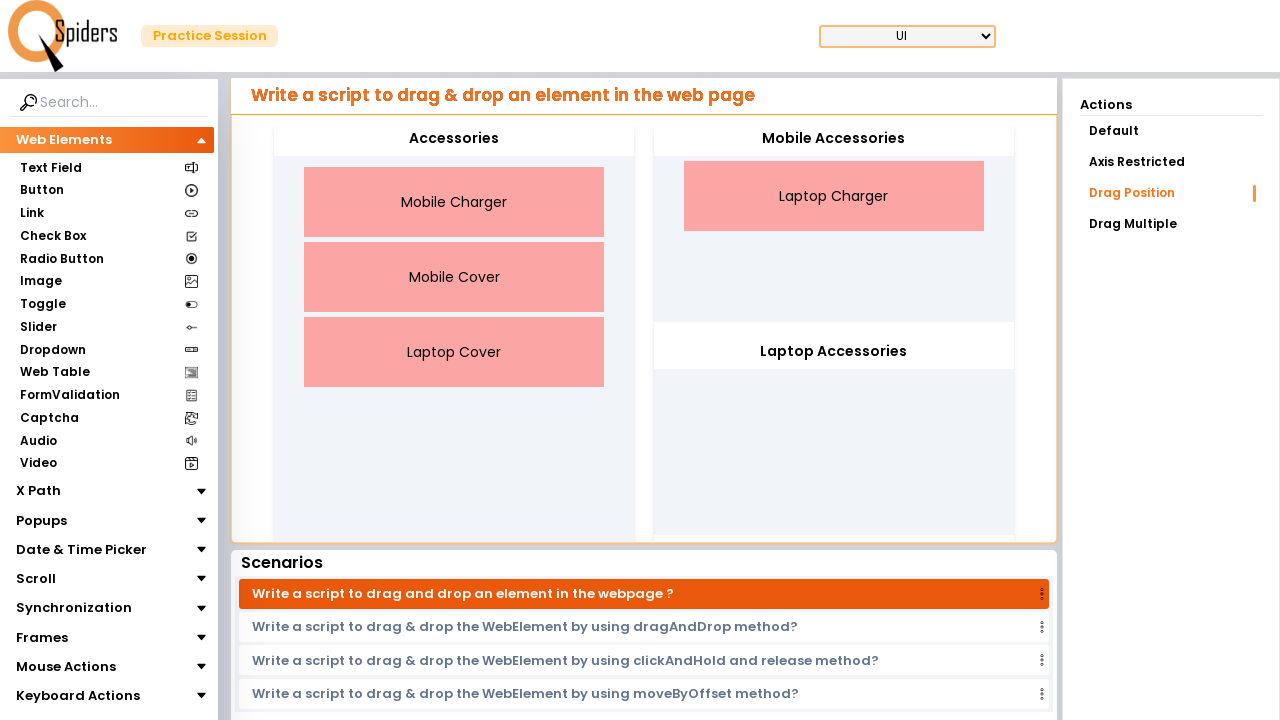

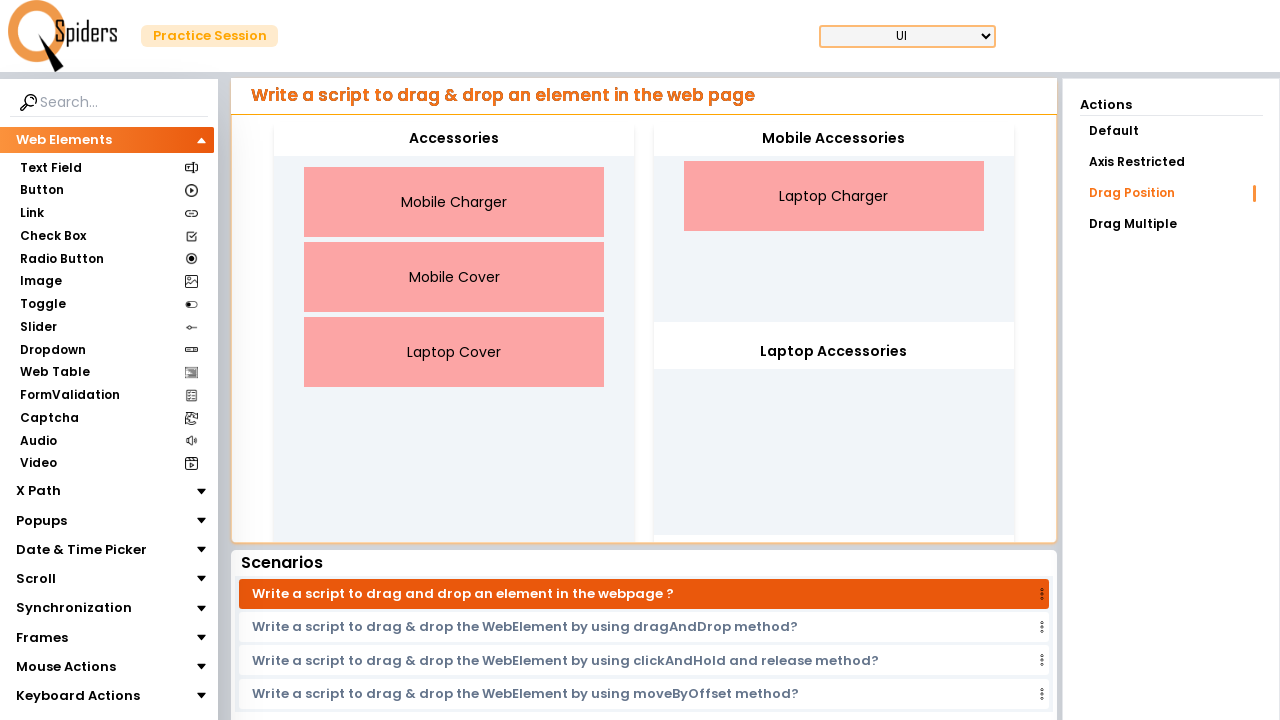